Tests clicking Customer Login button and verifies the customer select dropdown is displayed

Starting URL: https://www.globalsqa.com/angularJs-protractor/BankingProject/#/login

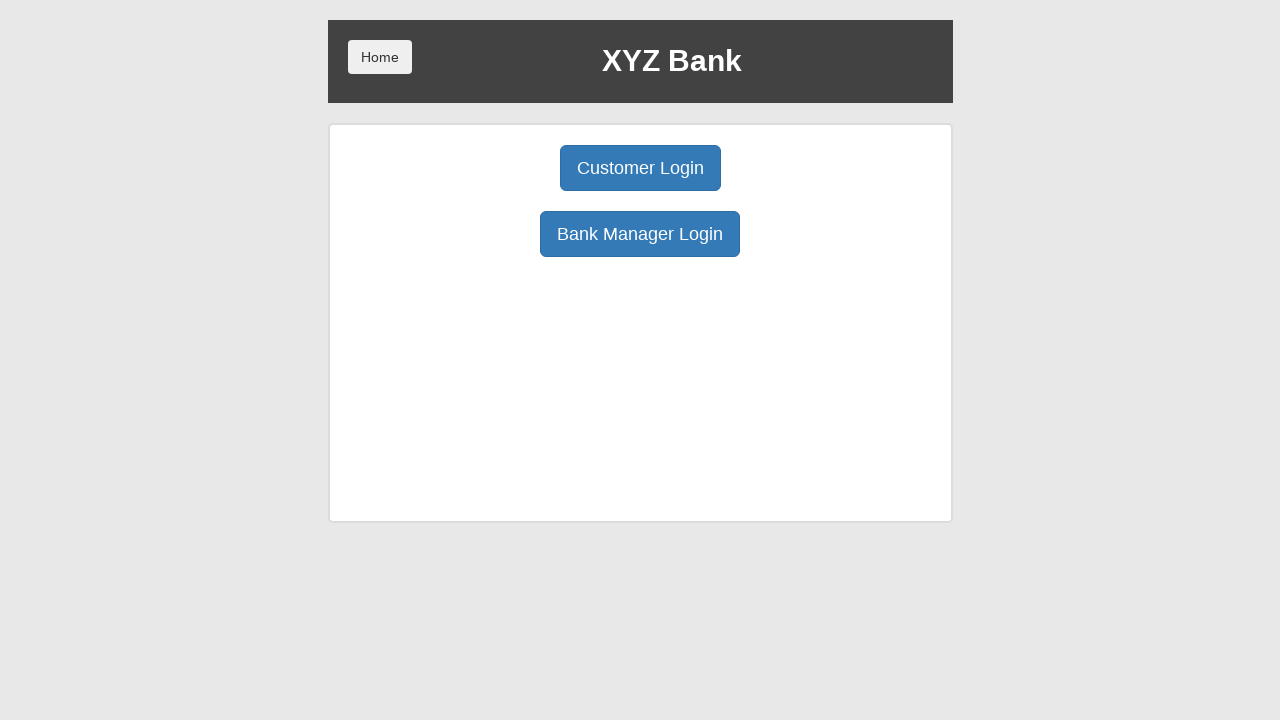

Clicked Customer Login button at (640, 168) on button:has-text('Customer Login')
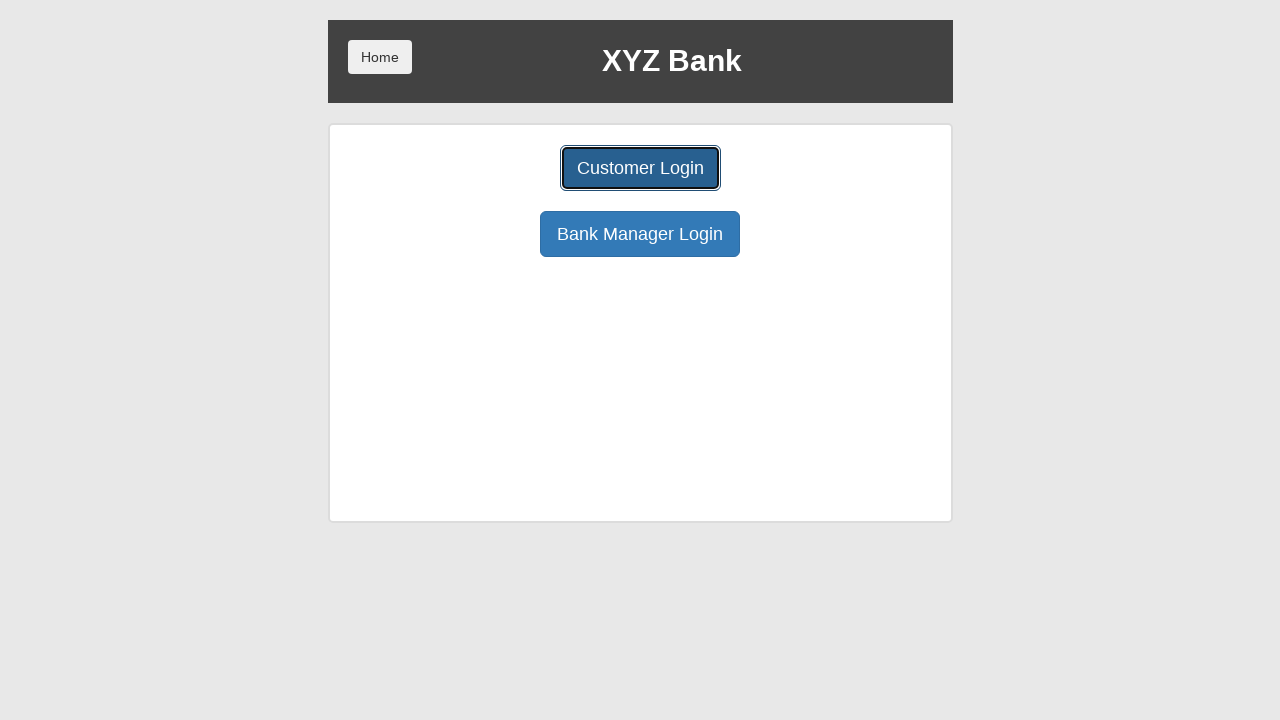

Navigated to customer page
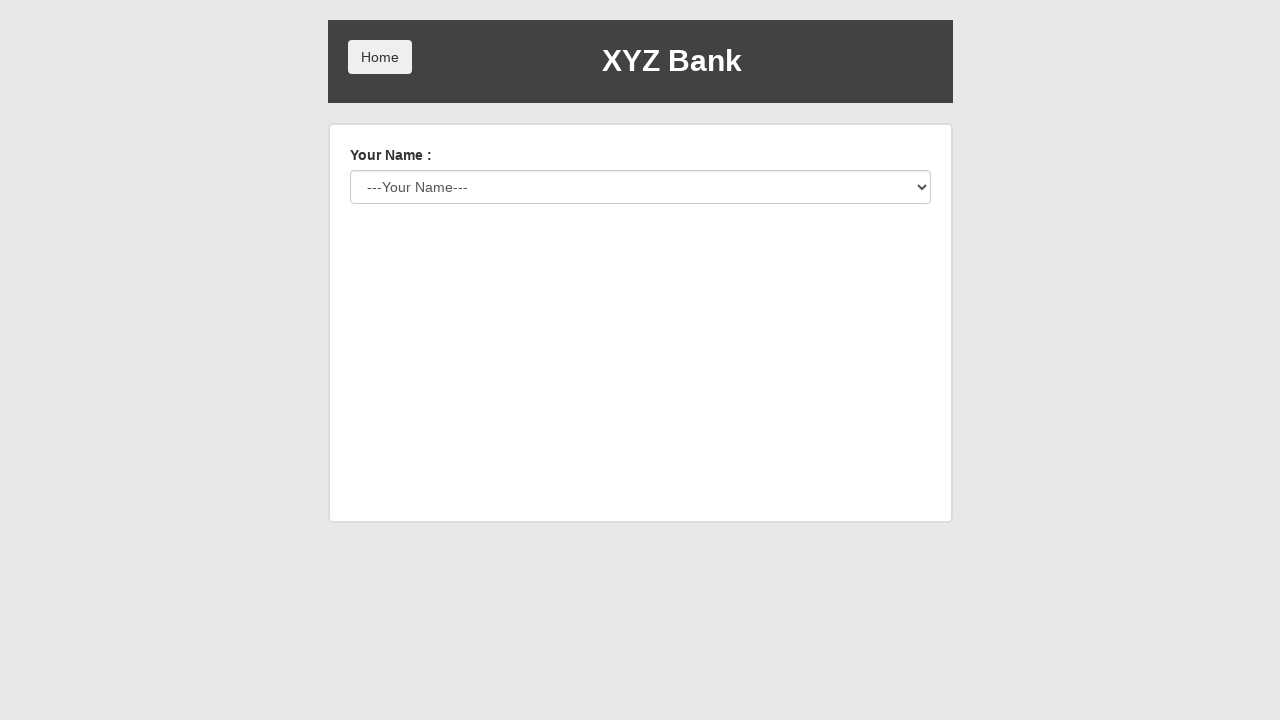

Customer select dropdown is visible
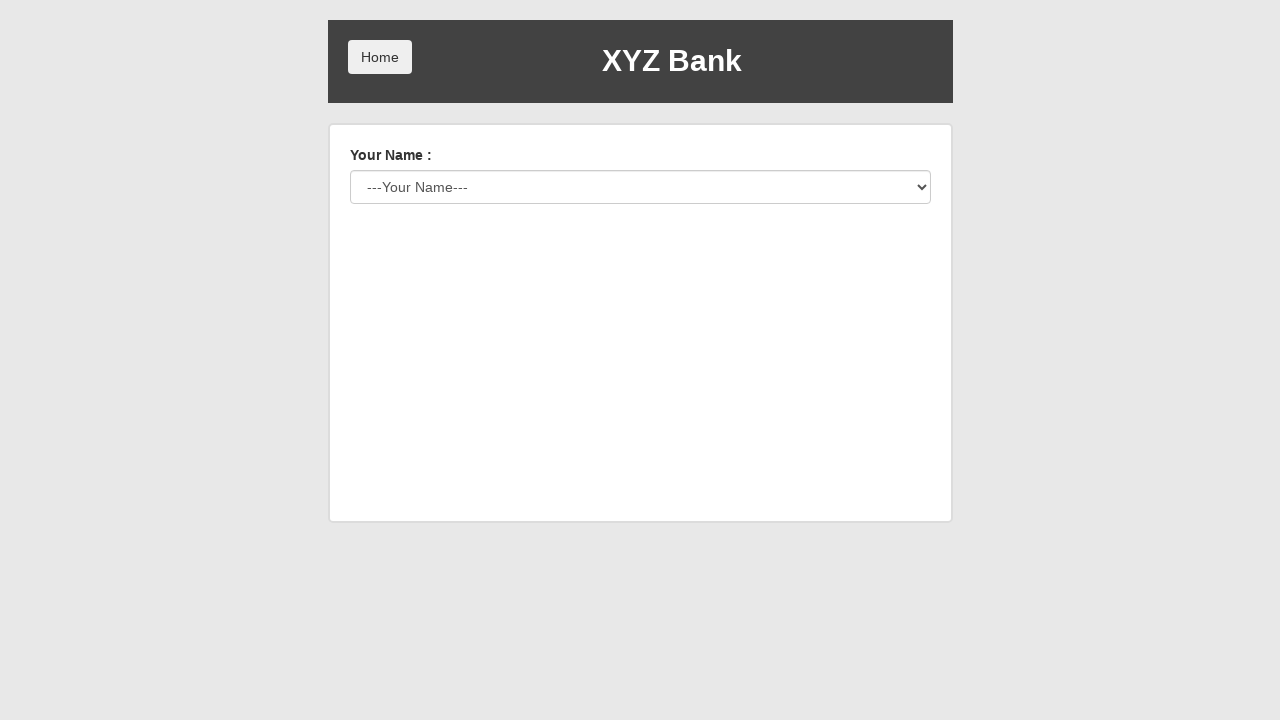

Verified current URL matches customer page URL
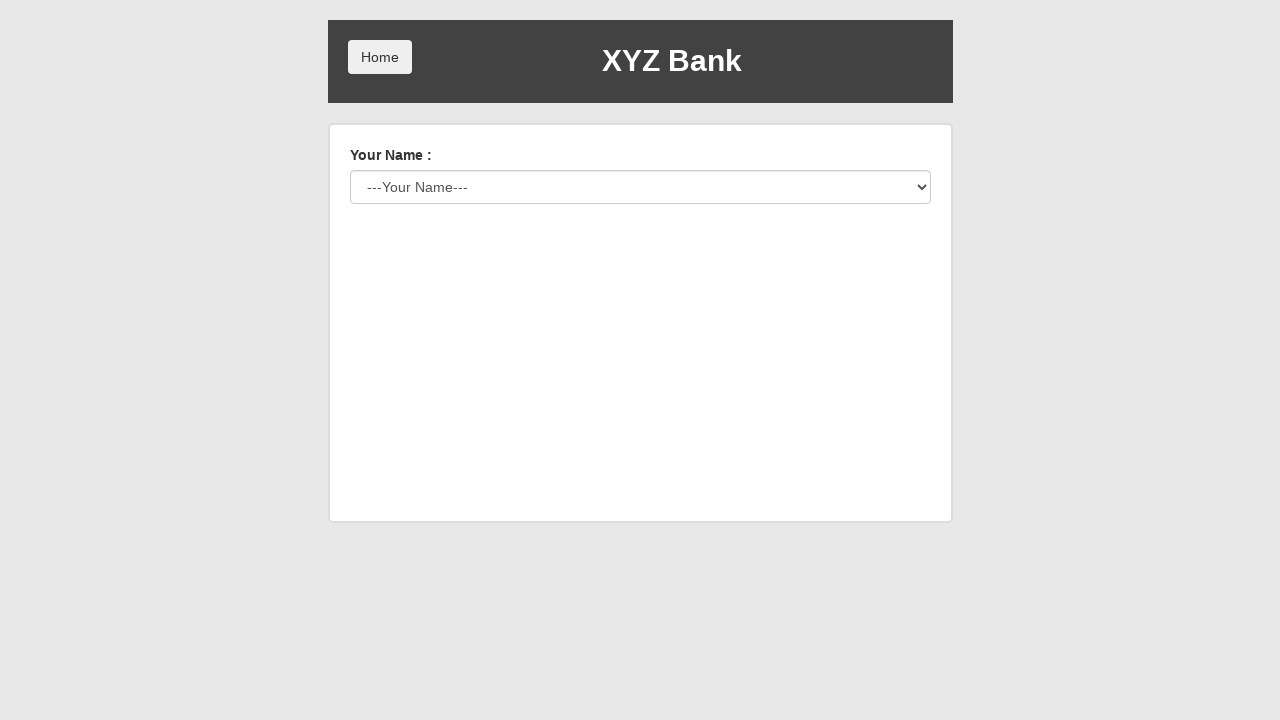

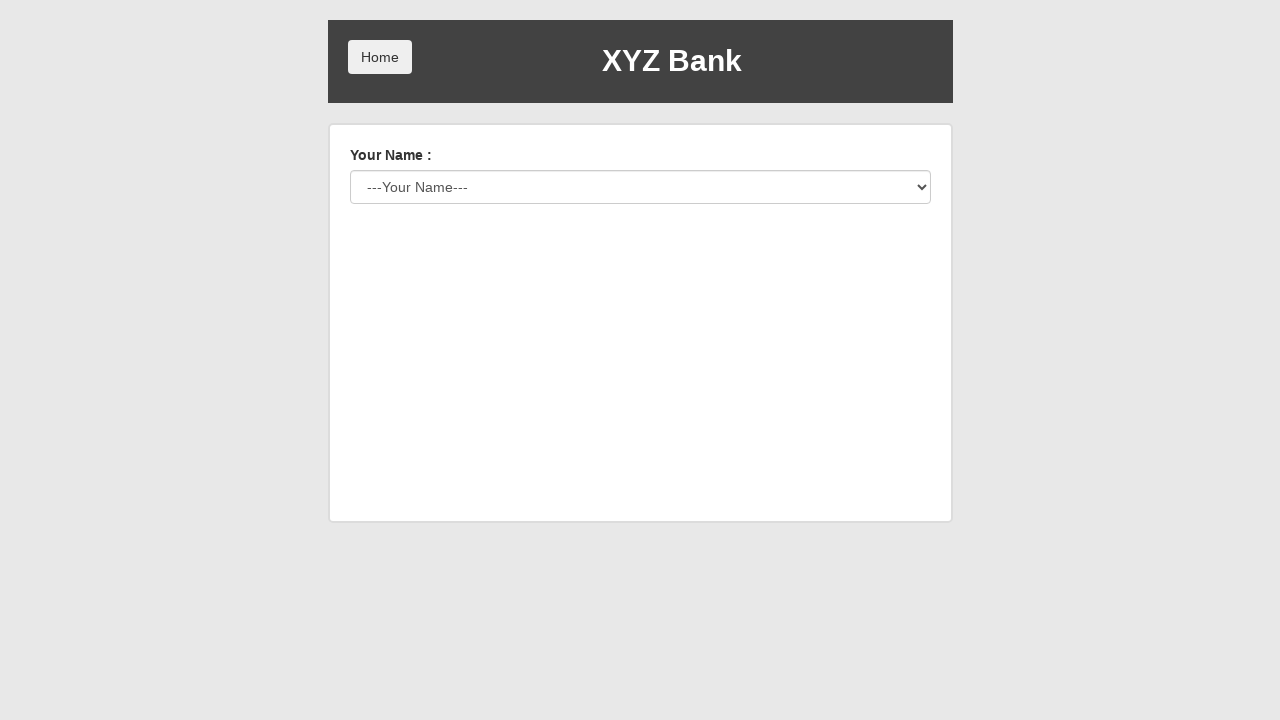